Opens the Cookie Clicker game website and waits for it to load

Starting URL: https://orteil.dashnet.org/cookieclicker/

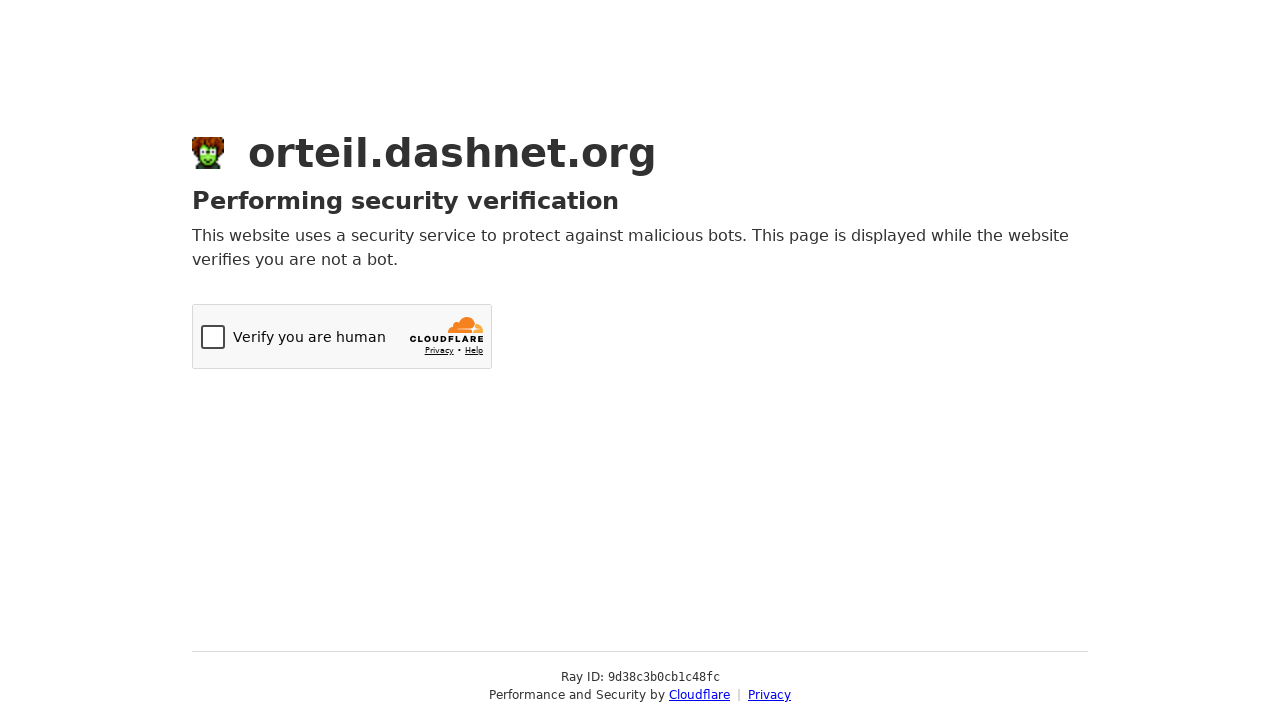

Navigated to Cookie Clicker game website
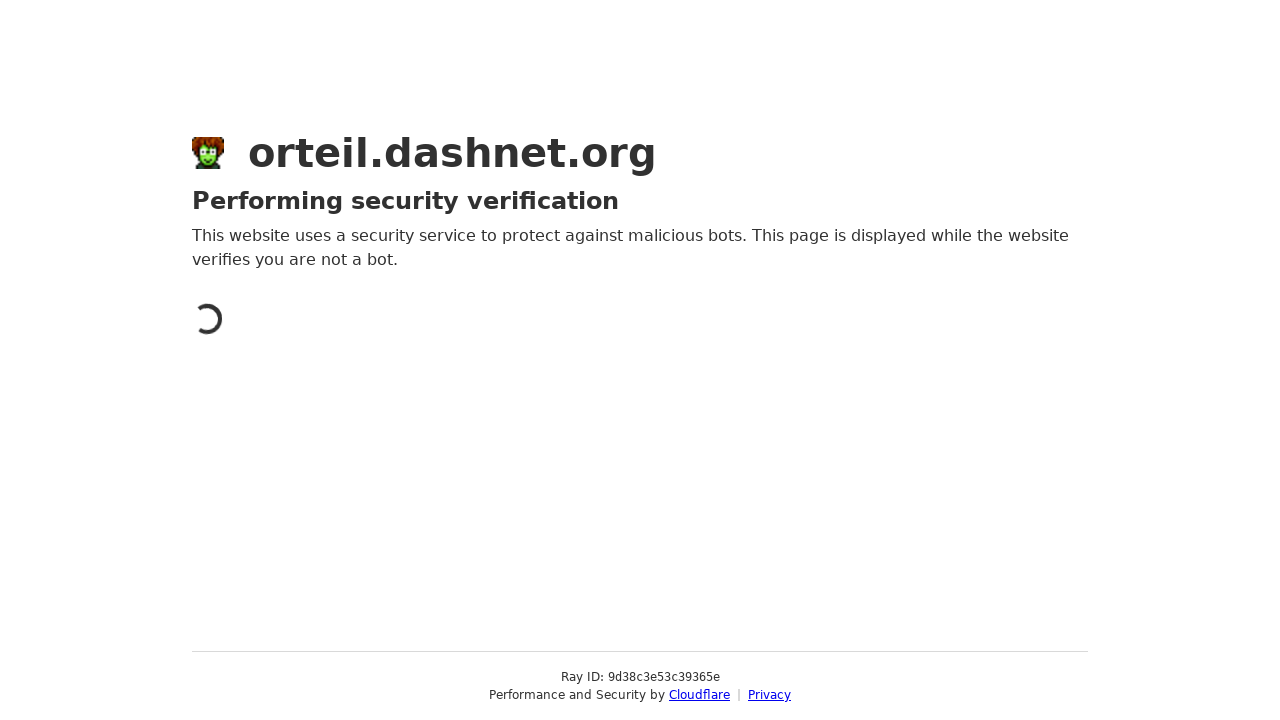

Waited 2 seconds for page to fully load
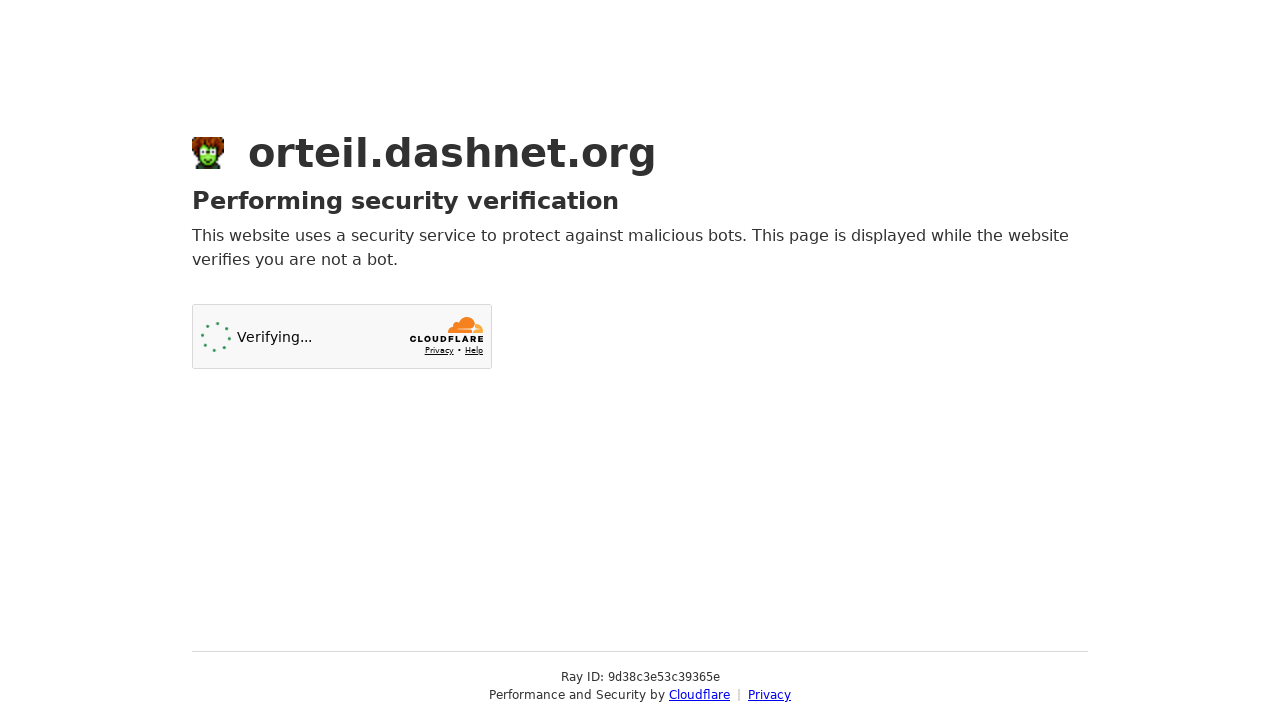

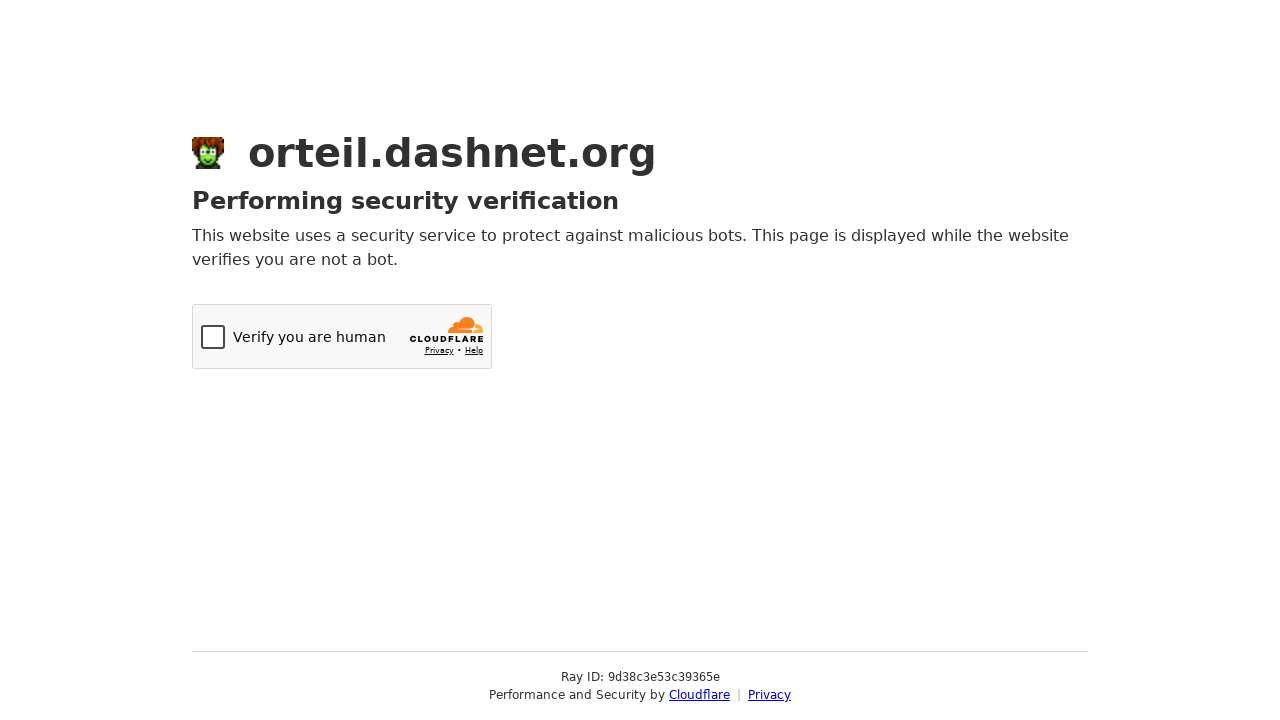